Tests ID locator by finding and clicking on a link using its ID

Starting URL: http://www.omayo.blogspot.com

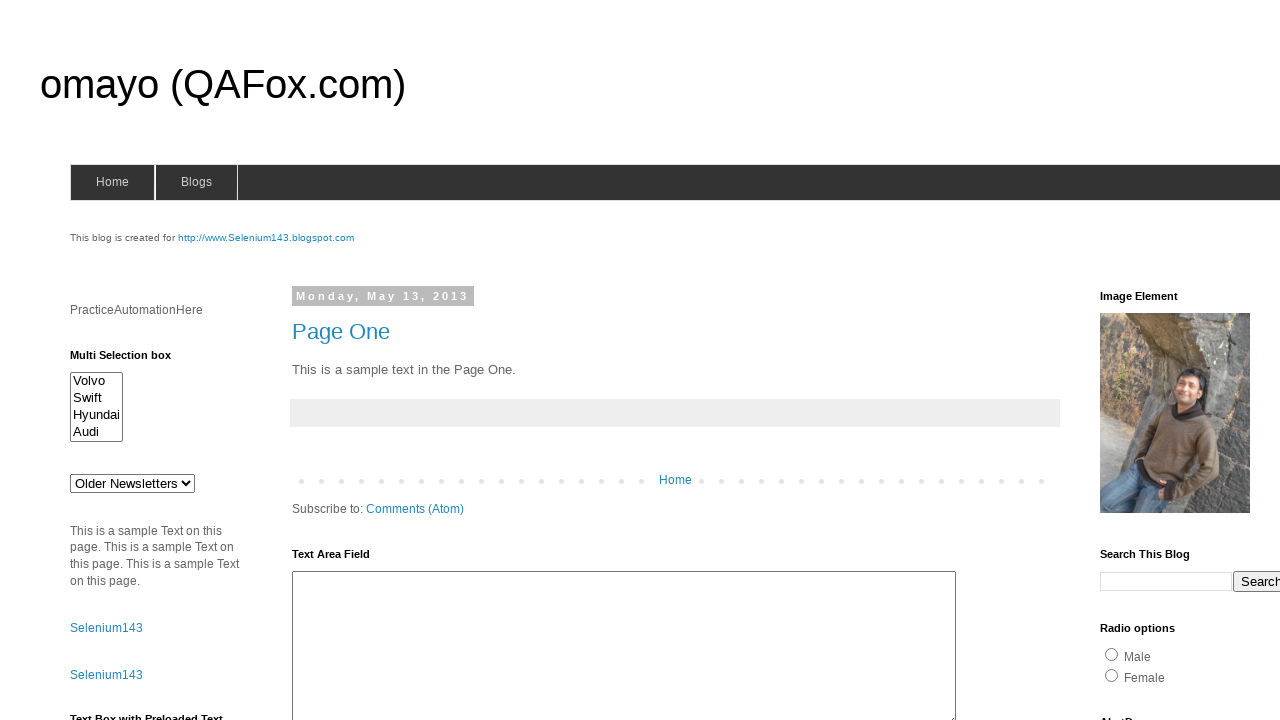

Navigated to http://www.omayo.blogspot.com
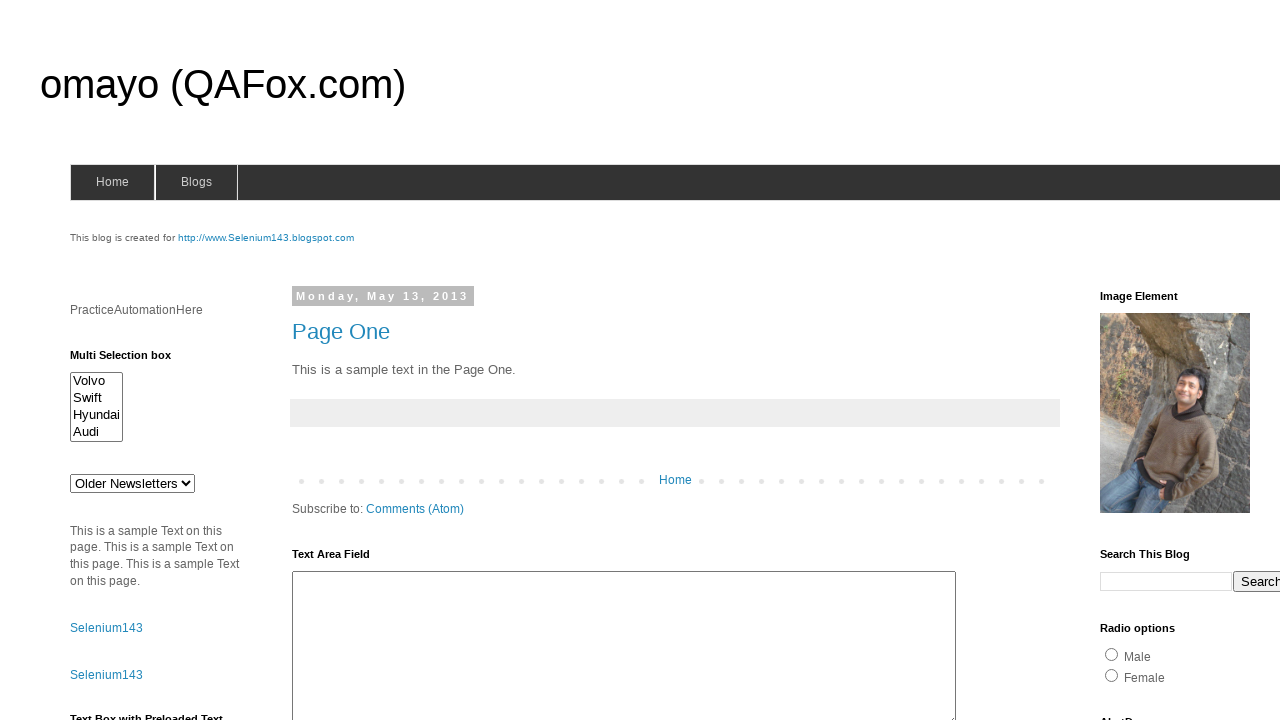

Clicked on link with ID 'selenium143' at (266, 238) on #selenium143
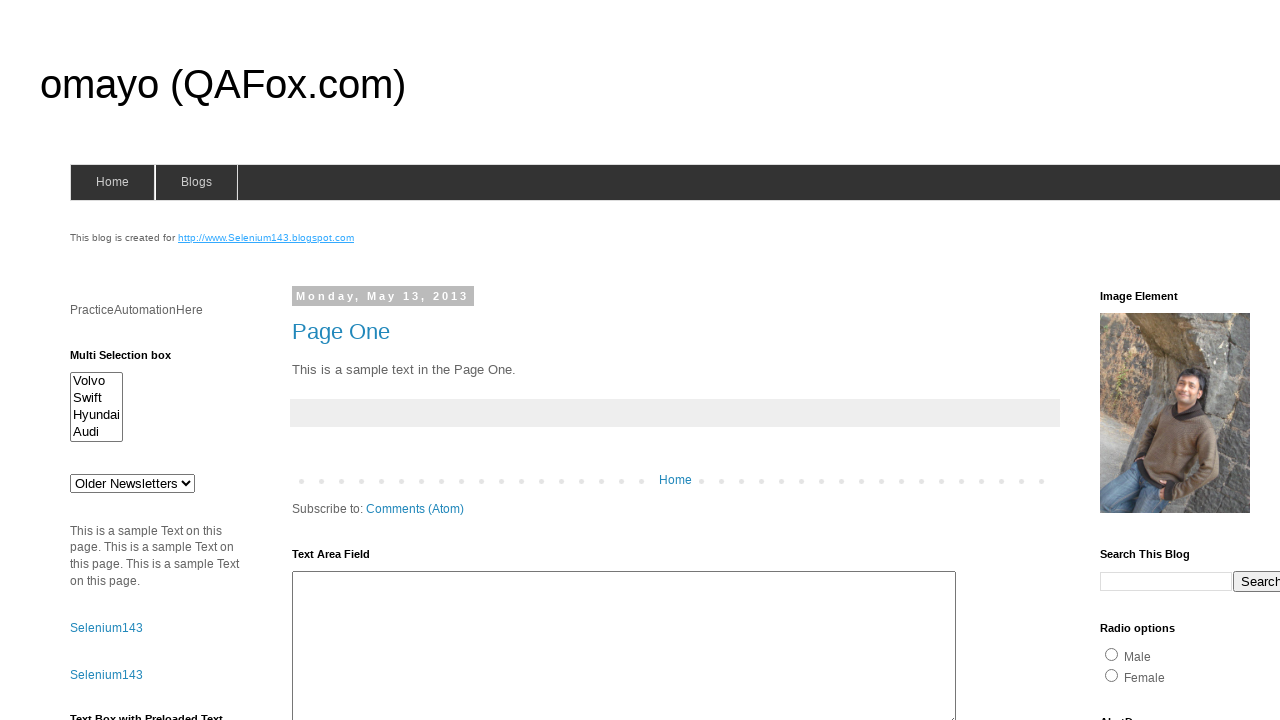

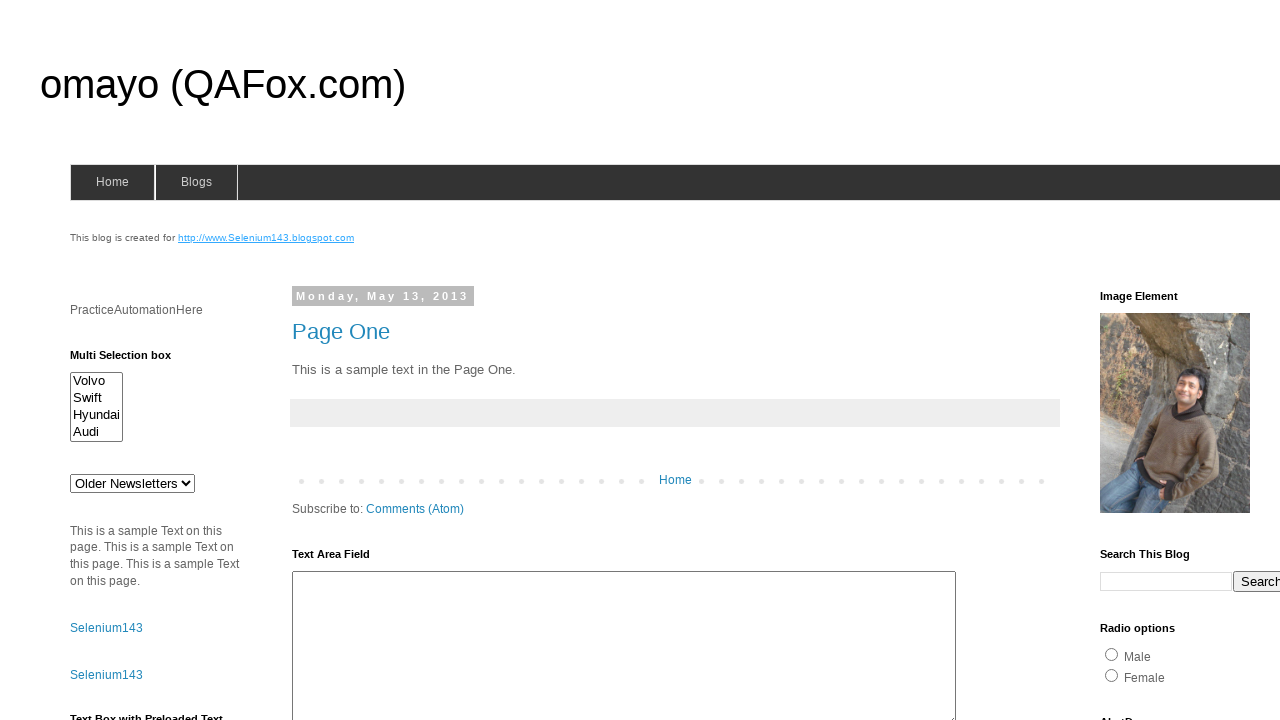